Tests adding todo items to the list by filling the input field and pressing Enter, then verifying the items appear in the list

Starting URL: https://demo.playwright.dev/todomvc

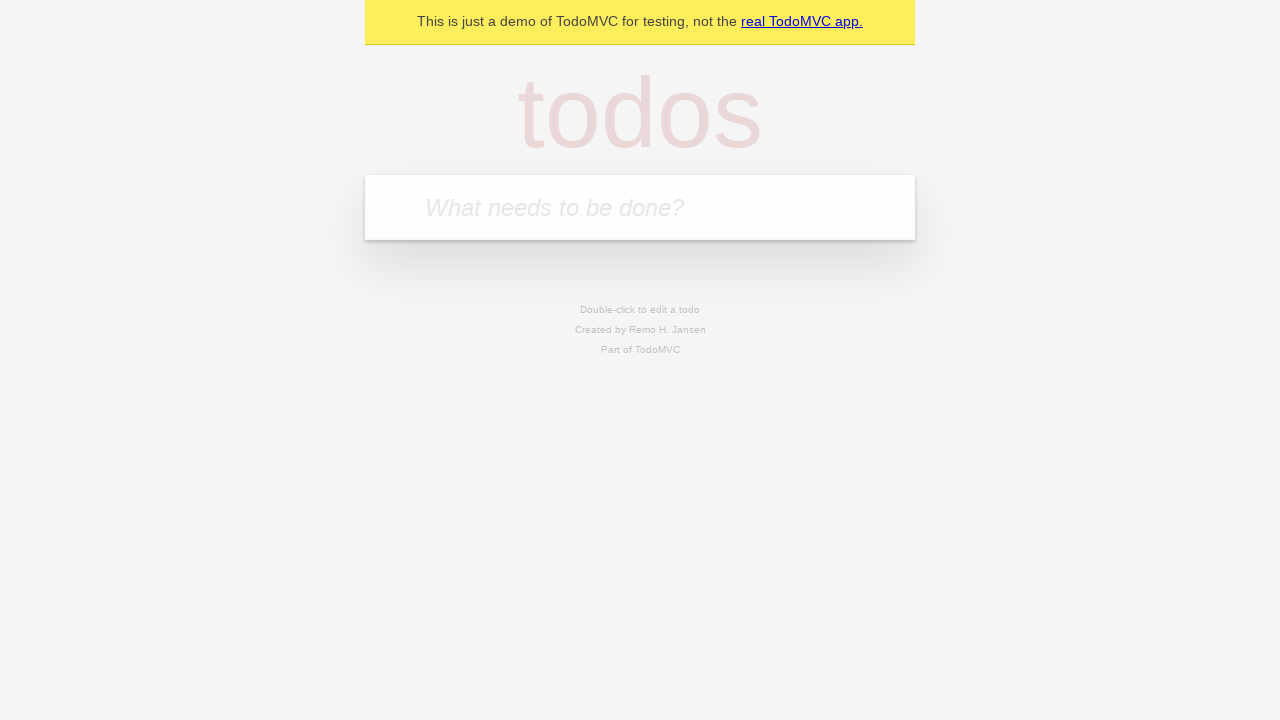

Filled todo input with 'buy some cheese' on internal:attr=[placeholder="What needs to be done?"i]
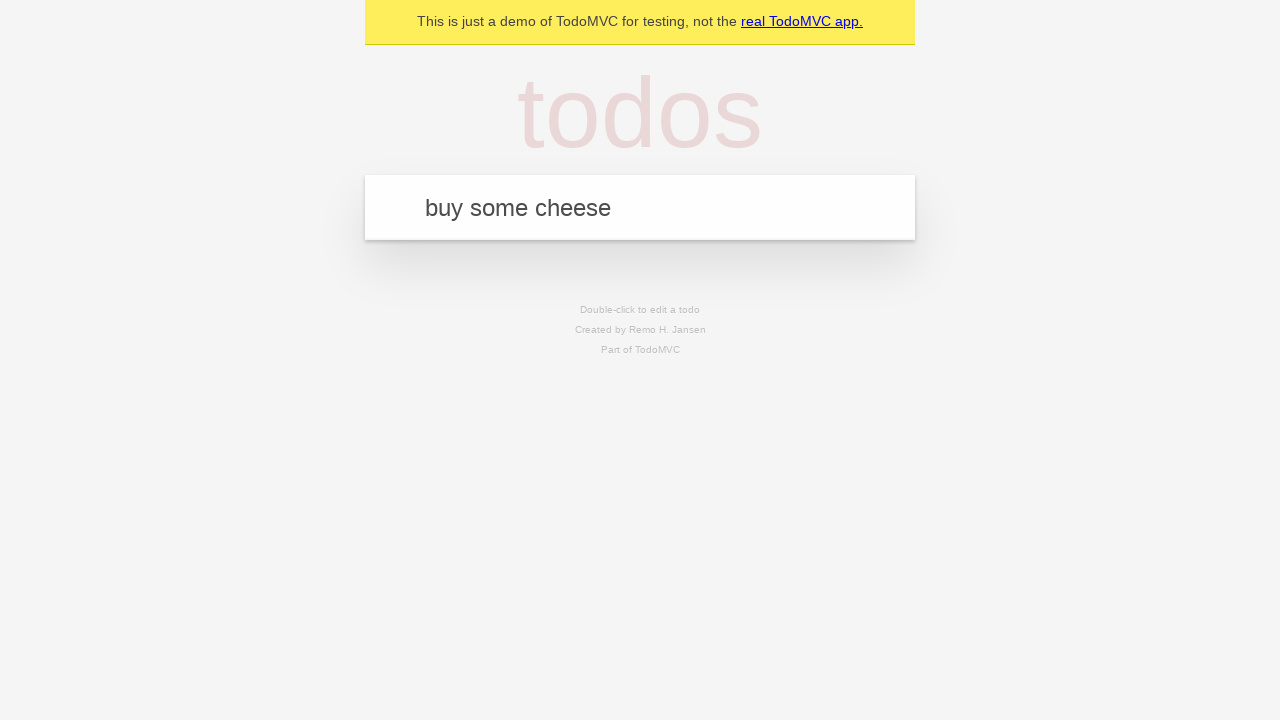

Pressed Enter to add first todo item on internal:attr=[placeholder="What needs to be done?"i]
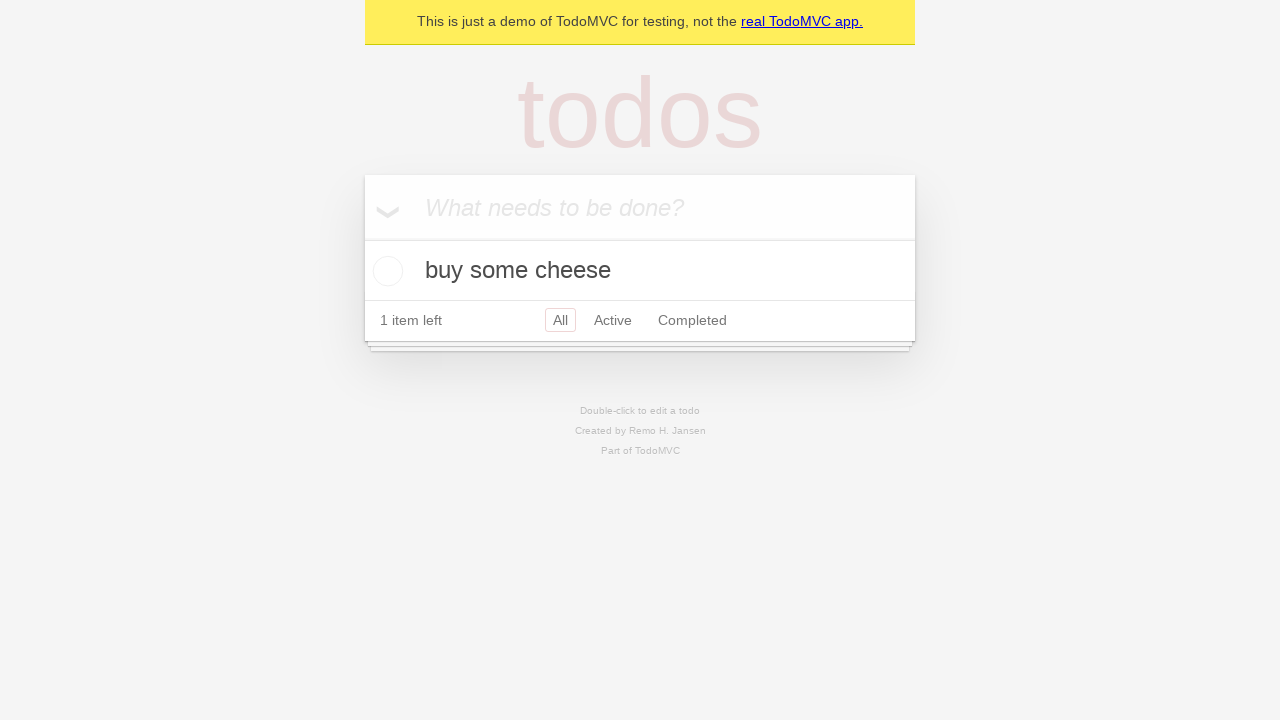

First todo item appeared in the list
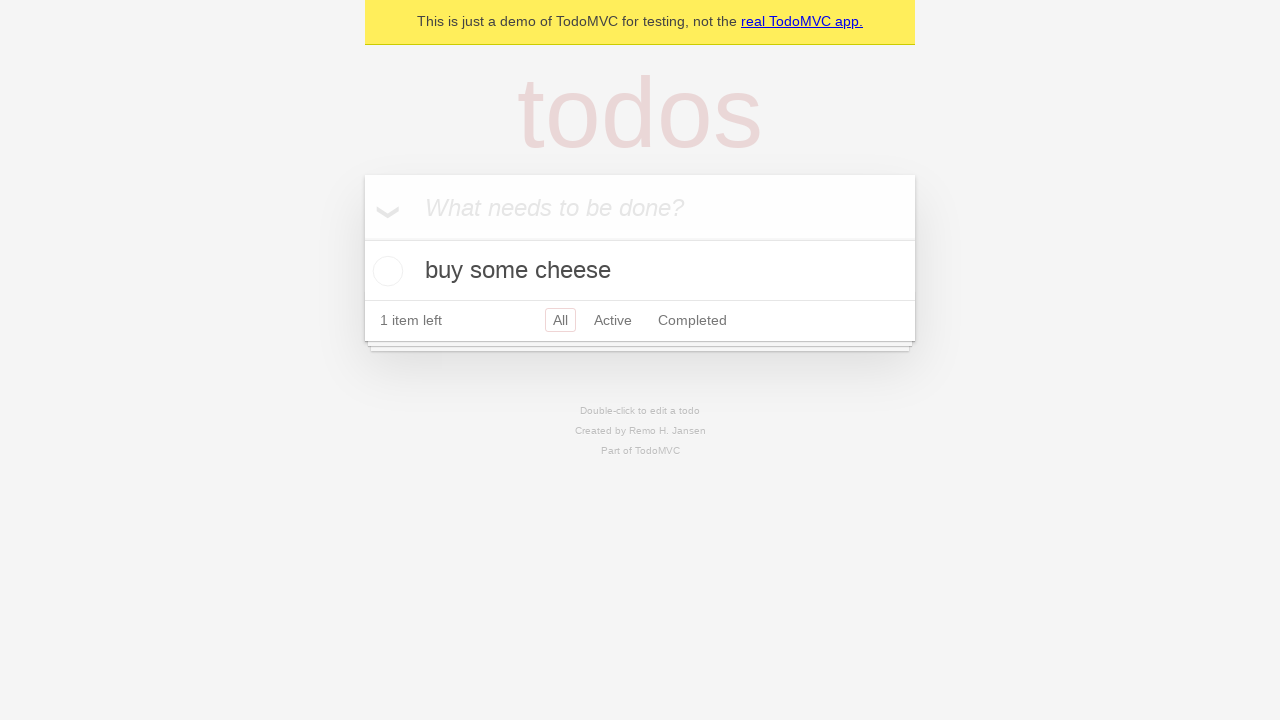

Filled todo input with 'feed the cat' on internal:attr=[placeholder="What needs to be done?"i]
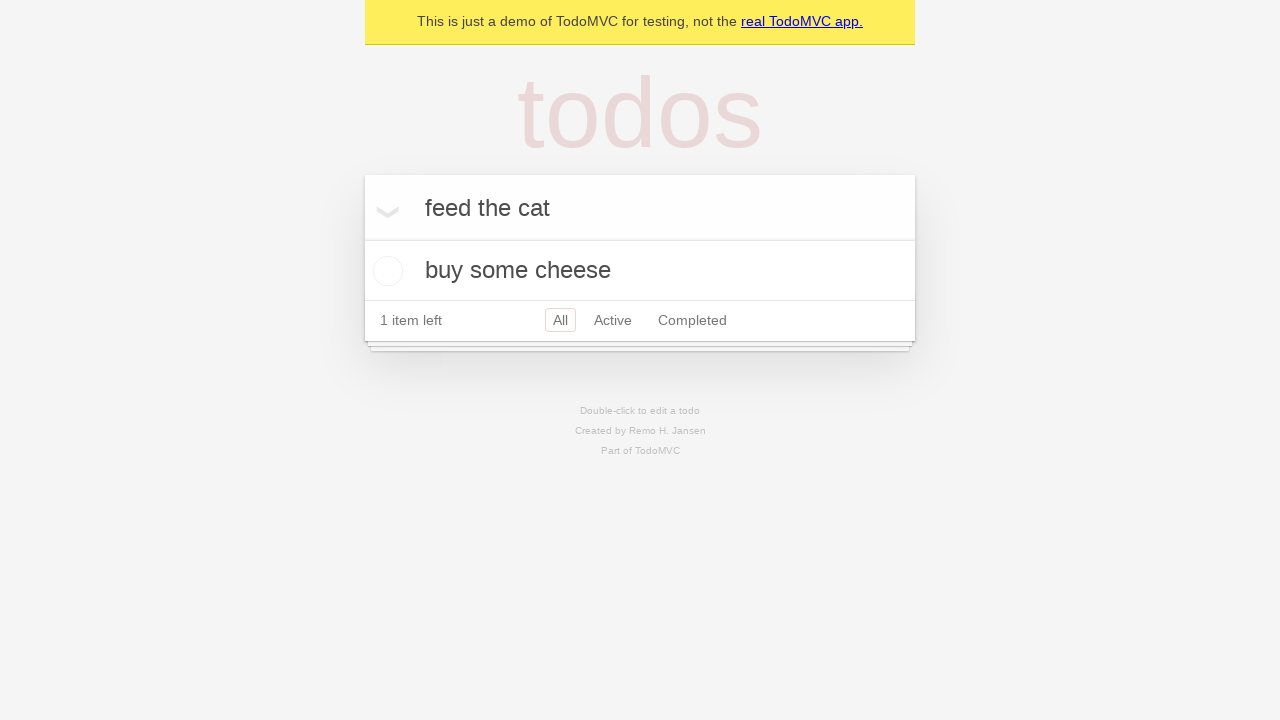

Pressed Enter to add second todo item on internal:attr=[placeholder="What needs to be done?"i]
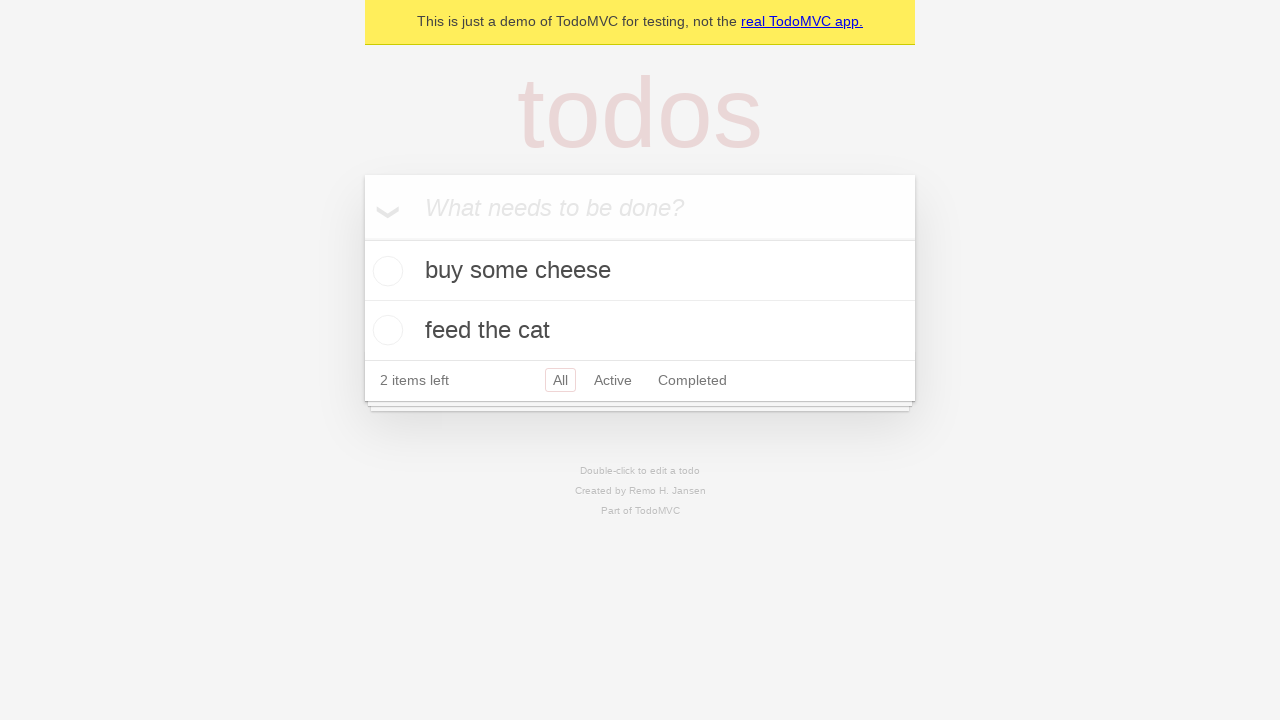

Verified both todo items are stored in localStorage
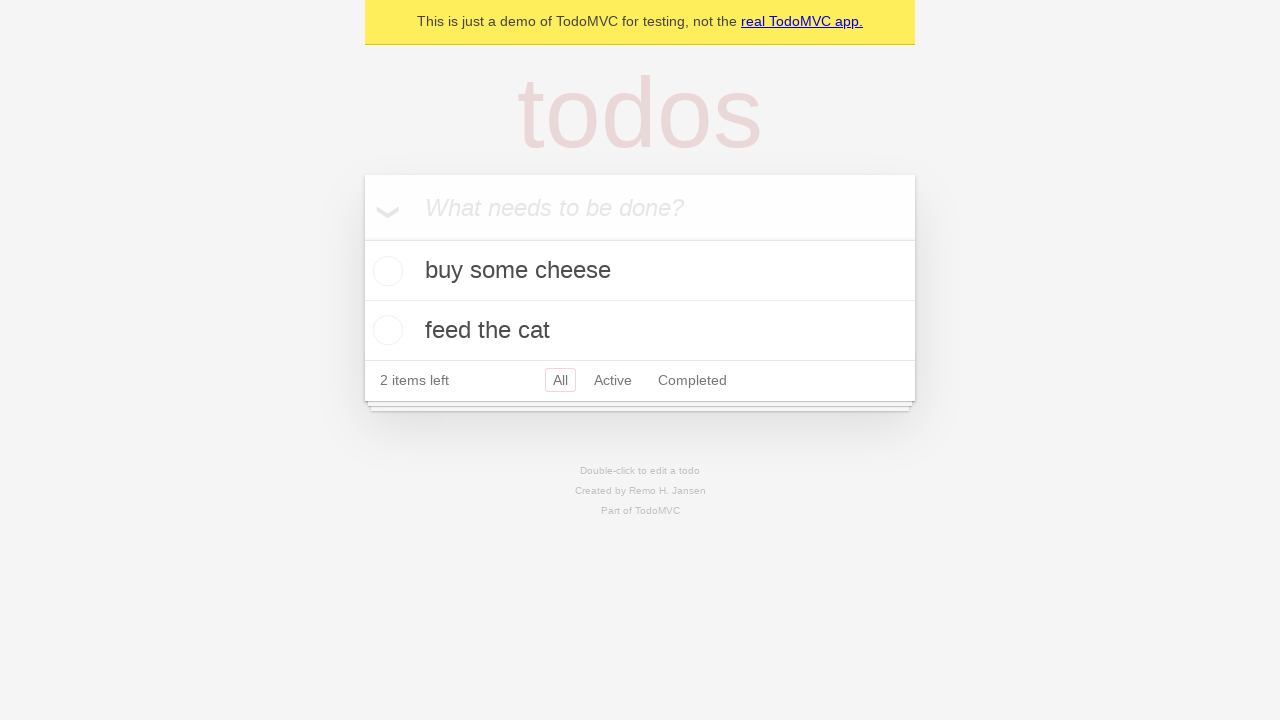

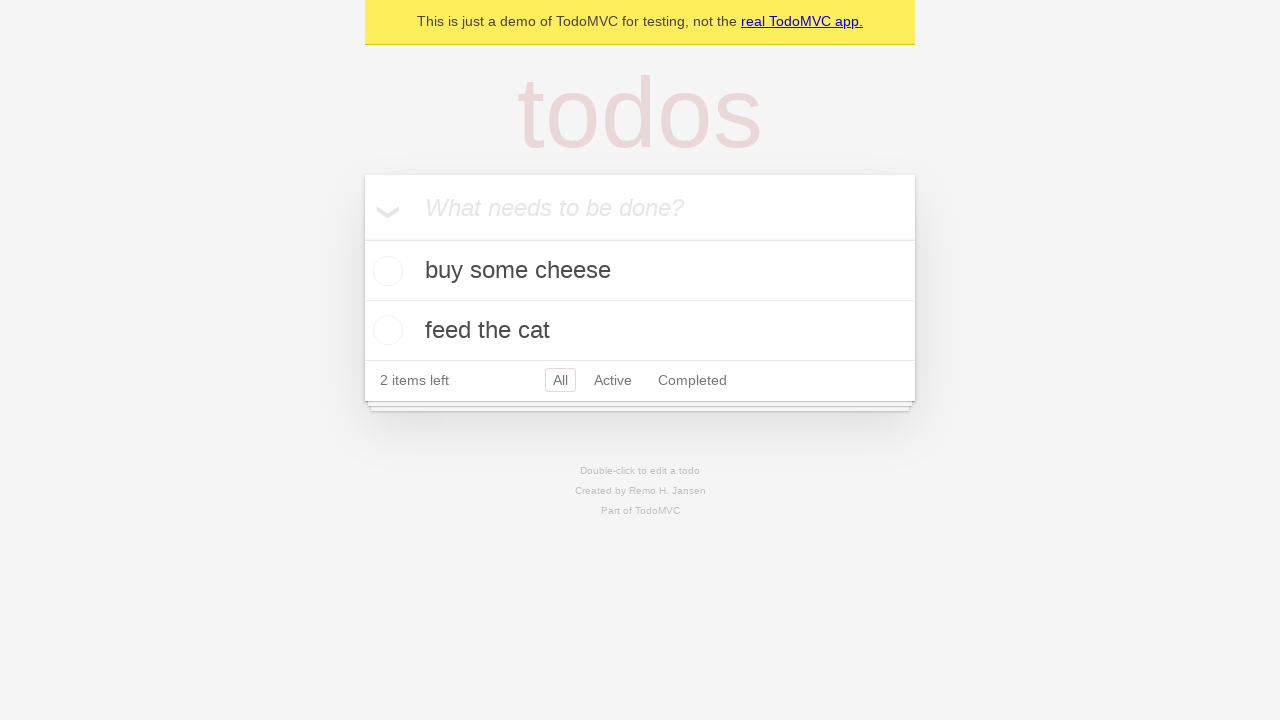